Navigates to a practice automation site and performs a mouse hover action over the "Switch To" dropdown menu

Starting URL: https://demo.automationtesting.in/Resizable.html

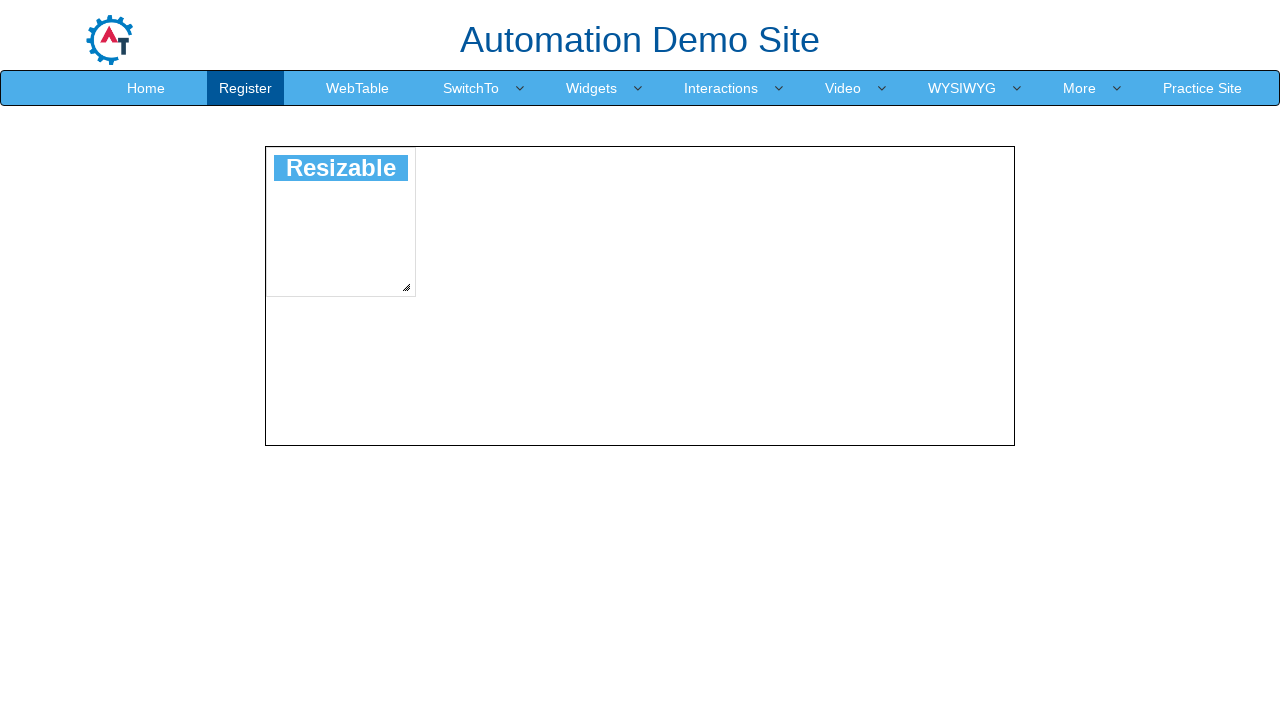

Navigated to practice automation site
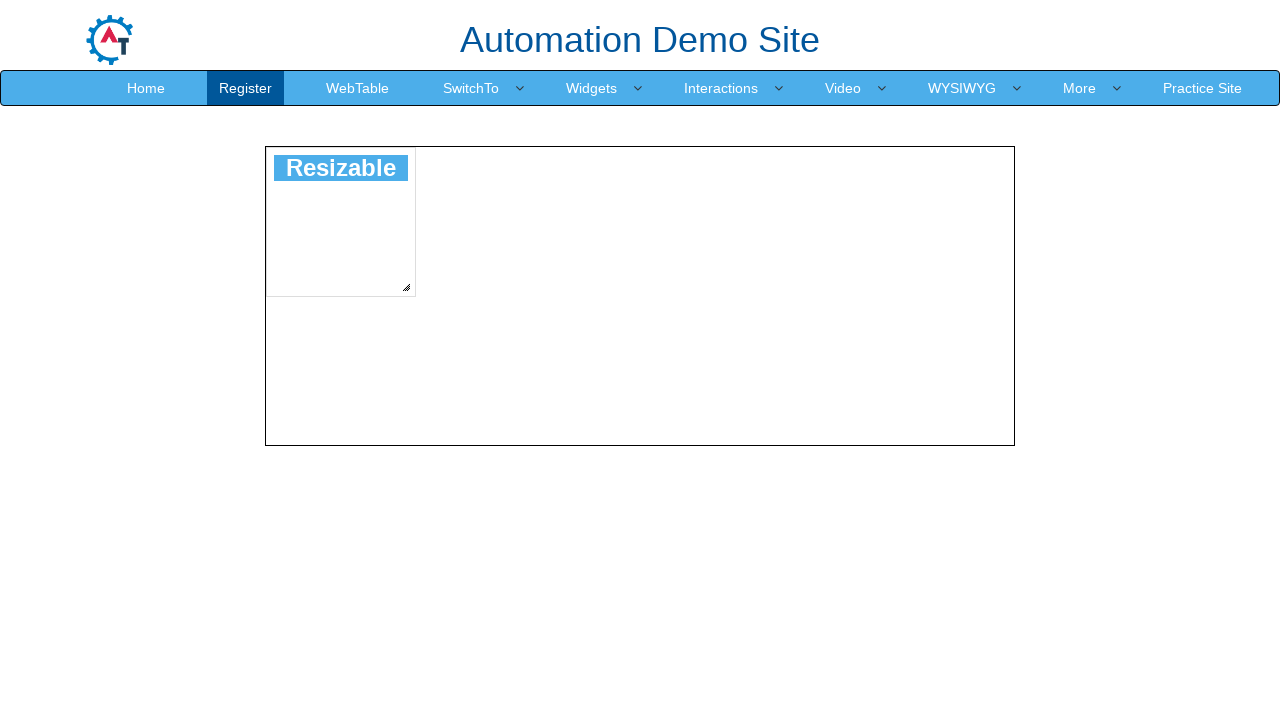

Located the 'Switch To' dropdown menu
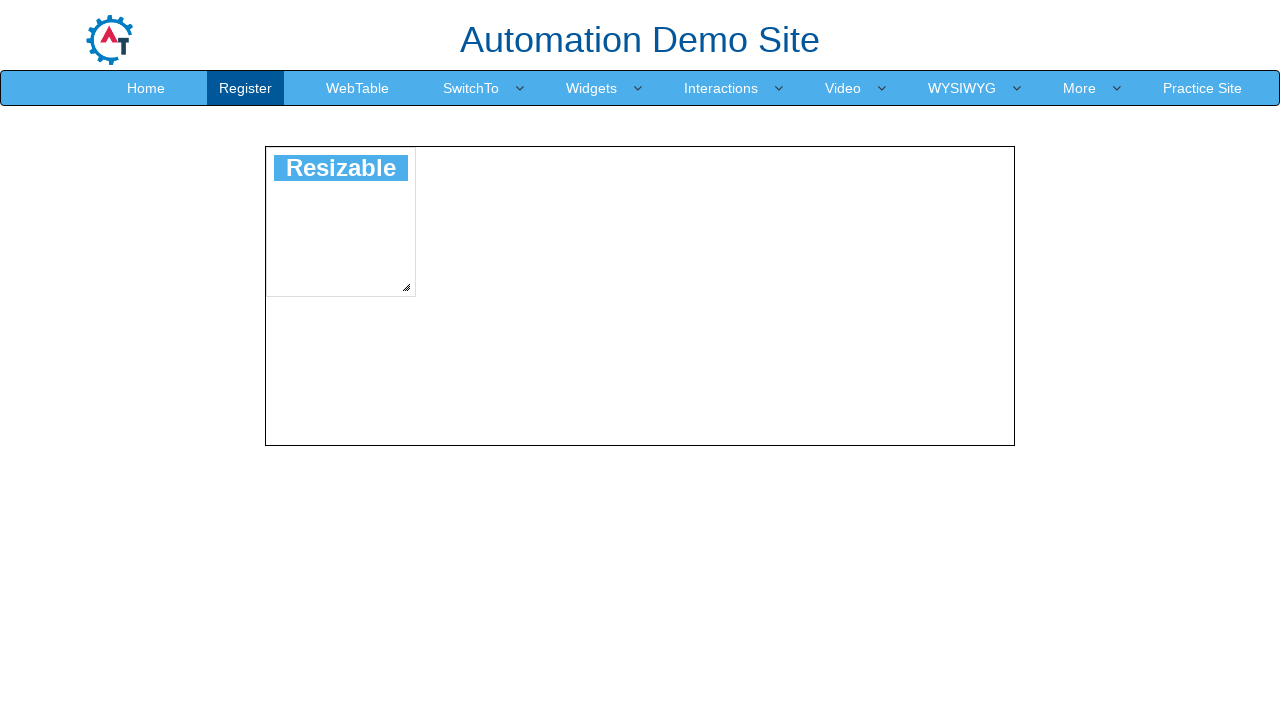

Performed mouse hover action over 'Switch To' dropdown menu at (471, 88) on xpath=//*[@id="header"]/nav/div/div[2]/ul/li[4]/a
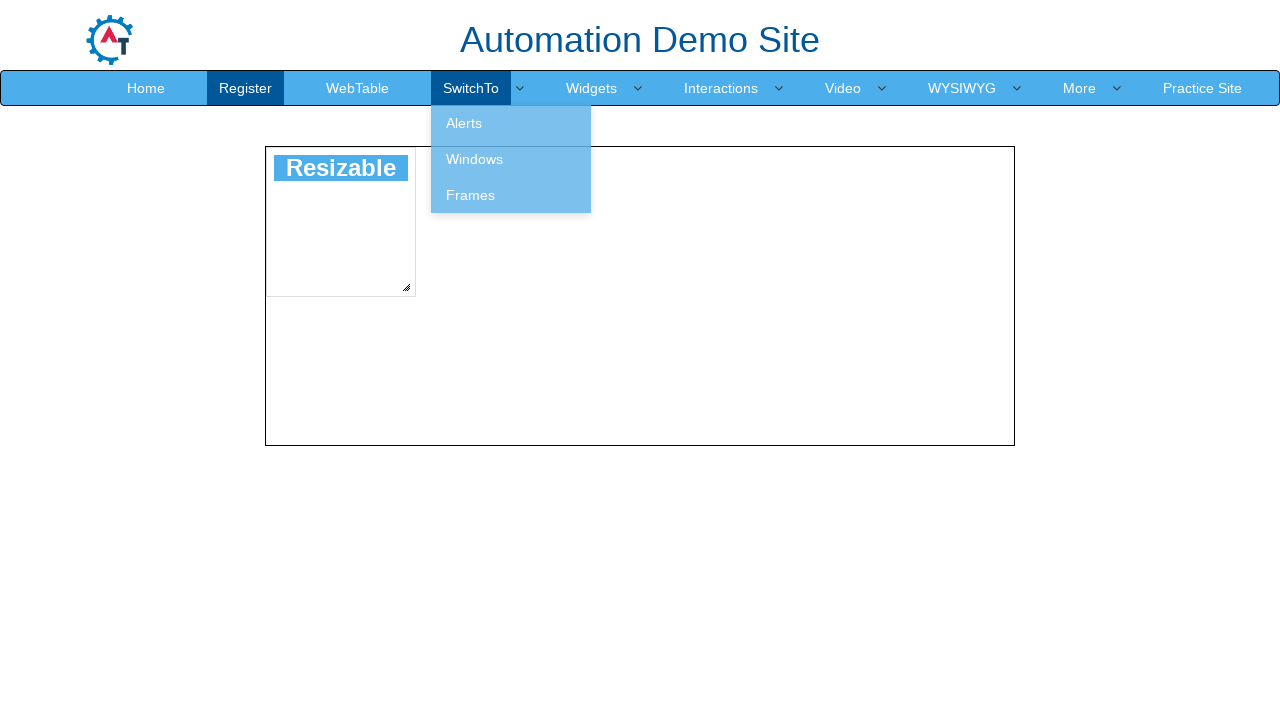

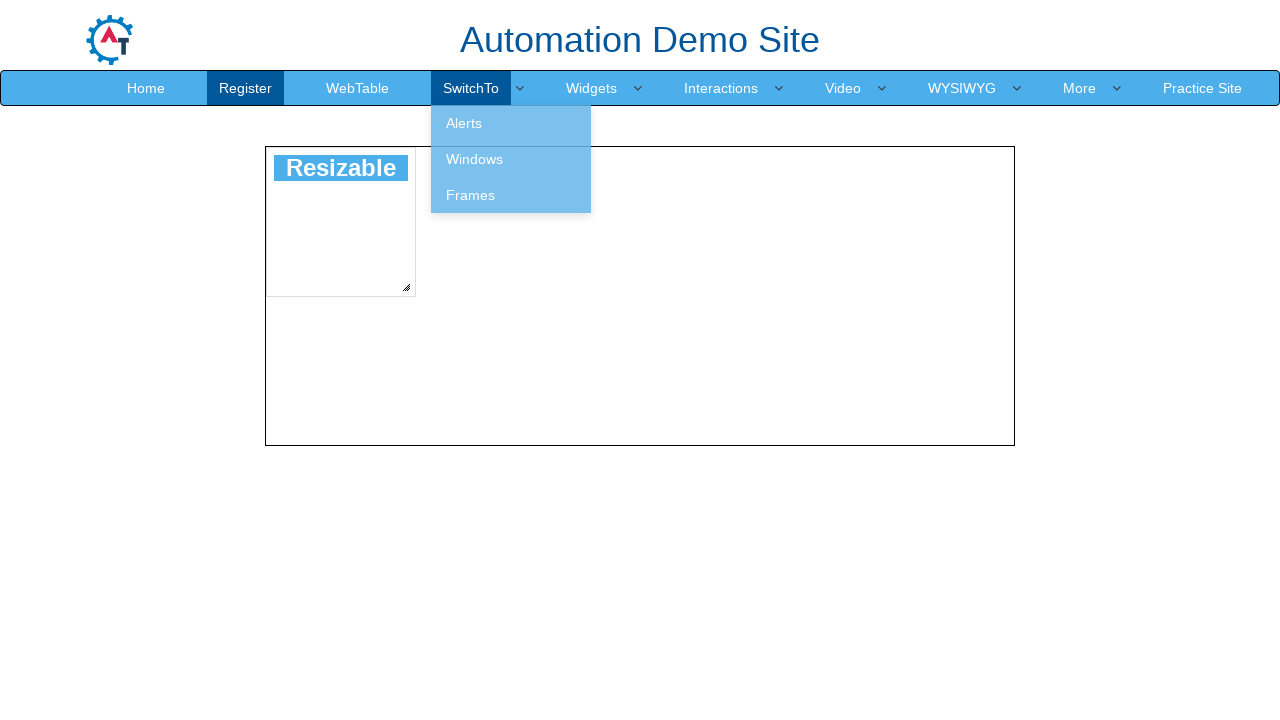